Navigates to guinea pig test site and verifies the user agent text contains the browser name

Starting URL: http://guinea-pig.webdriver.io/

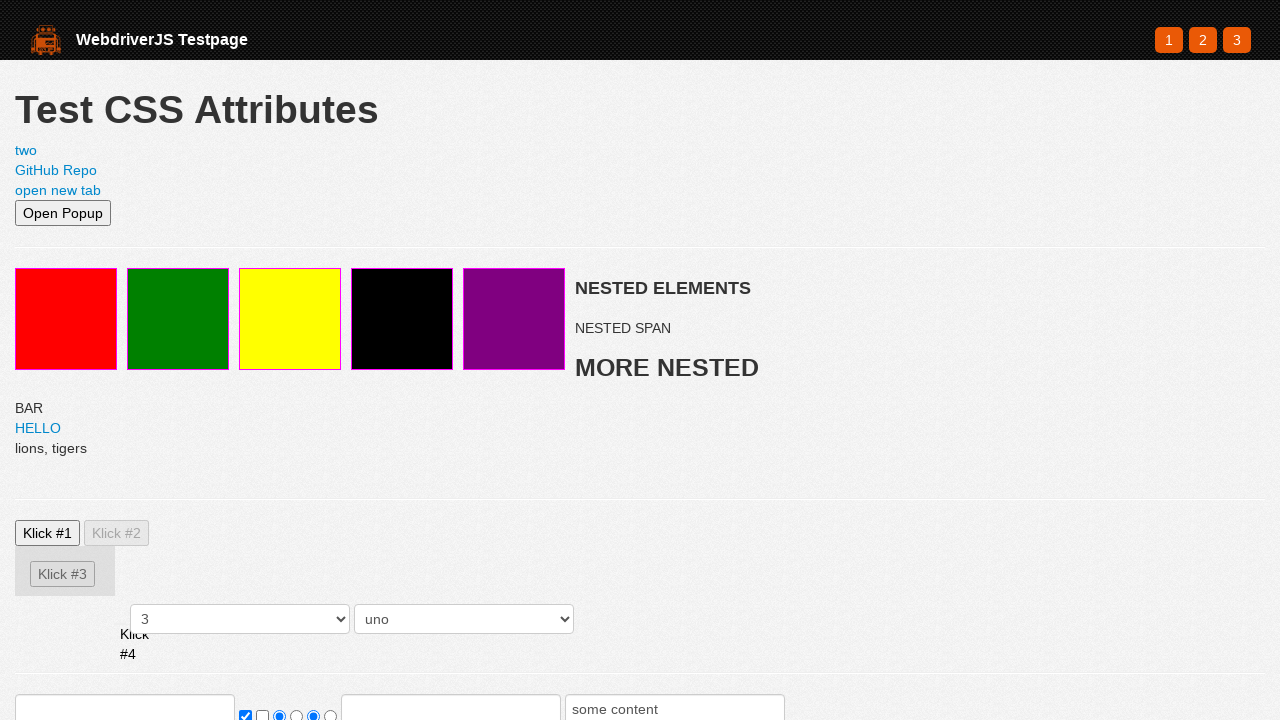

Navigated to guinea pig test site
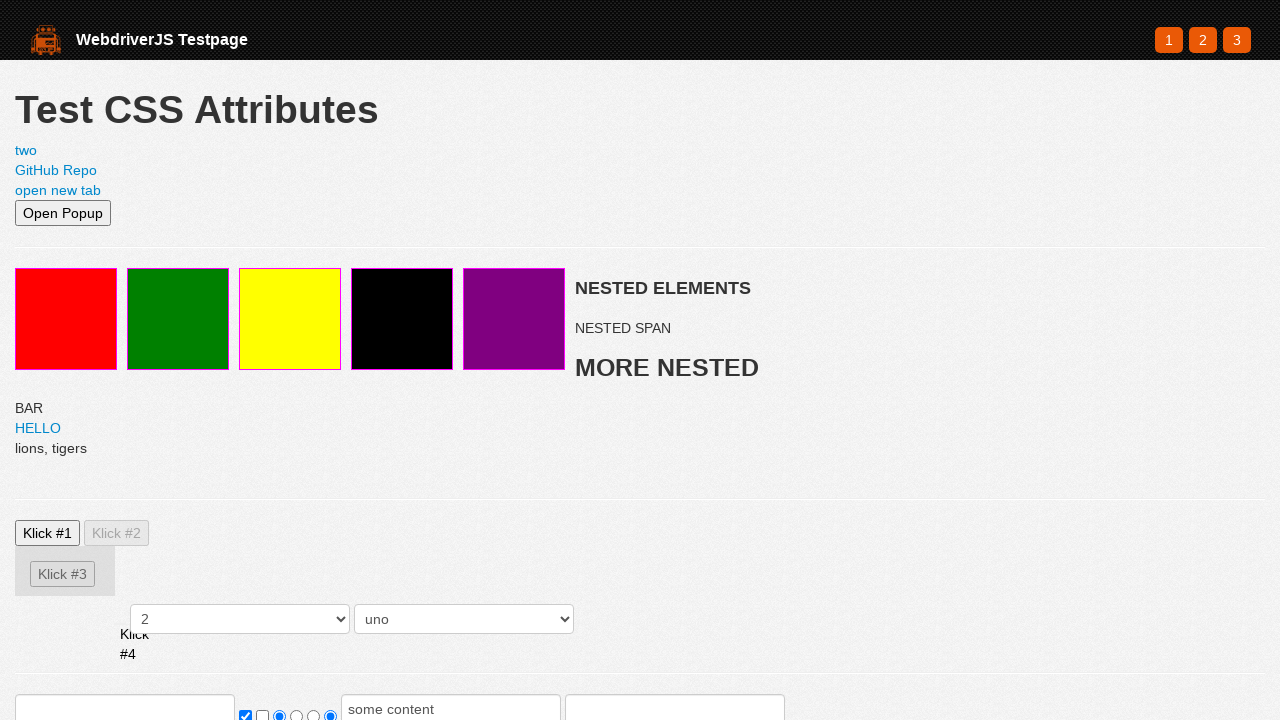

Located user agent element
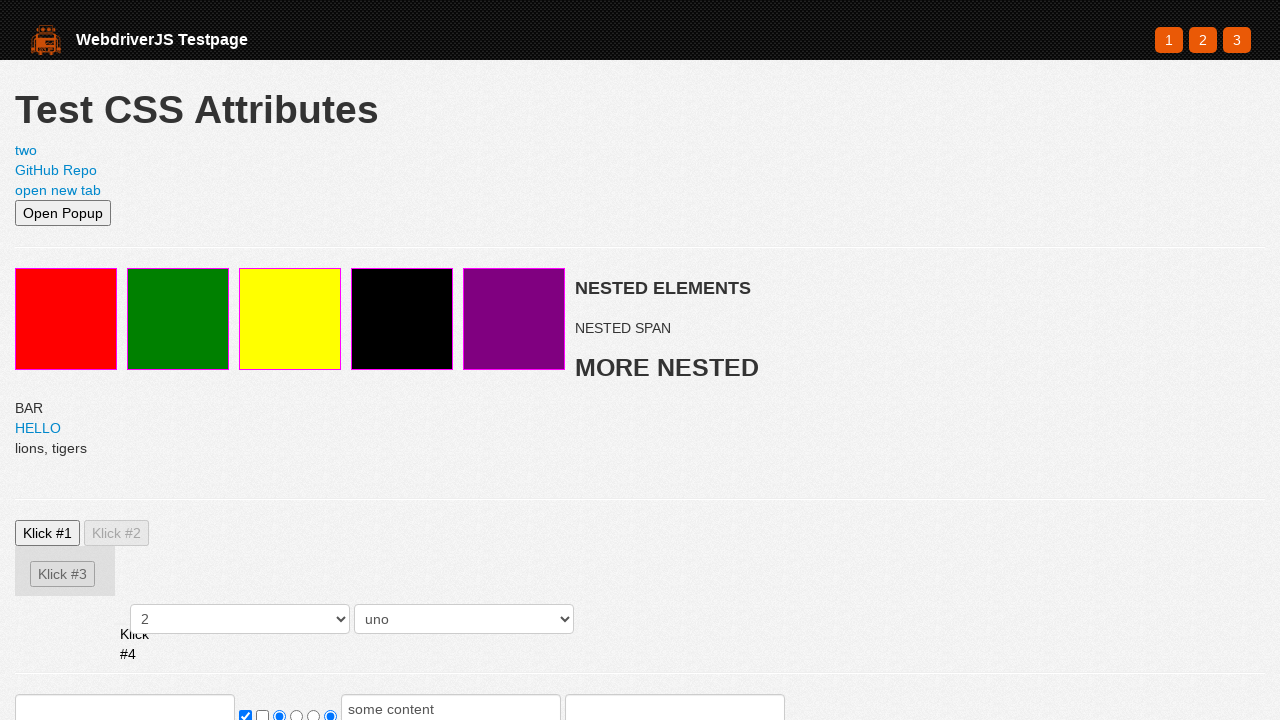

Retrieved user agent text content
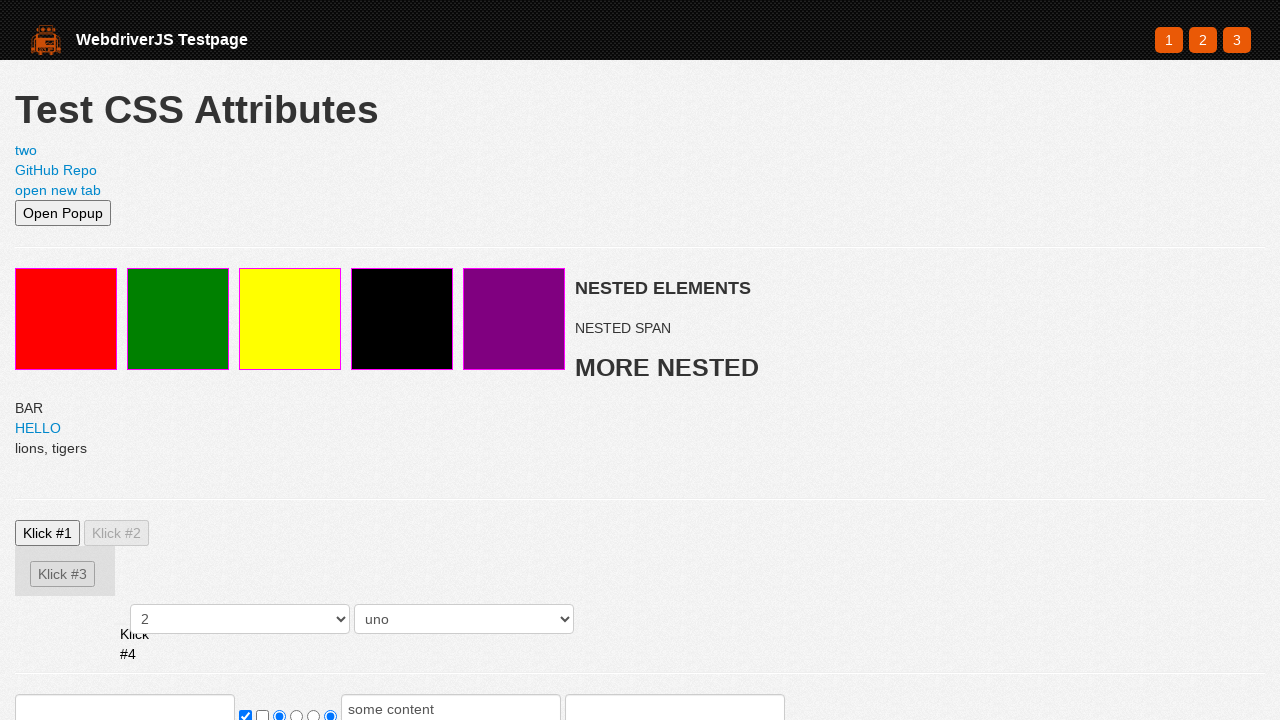

Verified user agent text contains browser name information
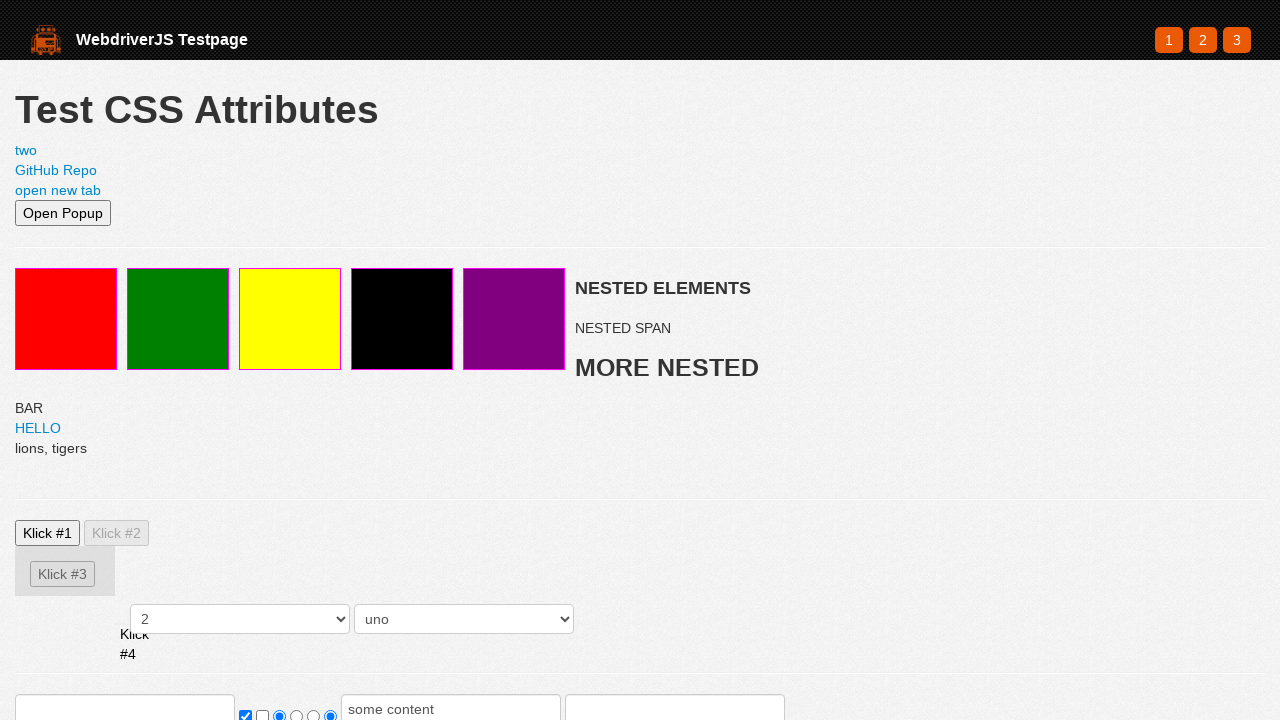

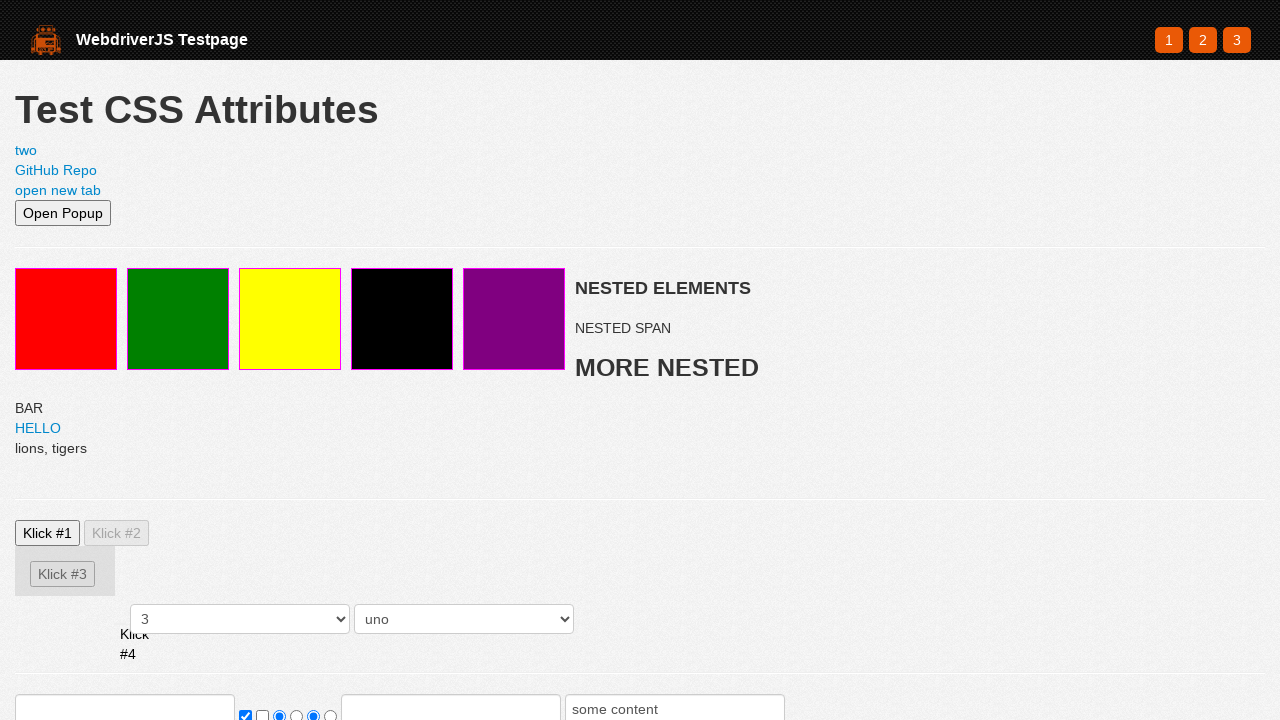